Tests a practice form submission on Rahul Shetty Academy by filling email, password, checking a checkbox, entering a name, and verifying the success message appears.

Starting URL: https://rahulshettyacademy.com/angularpractice/

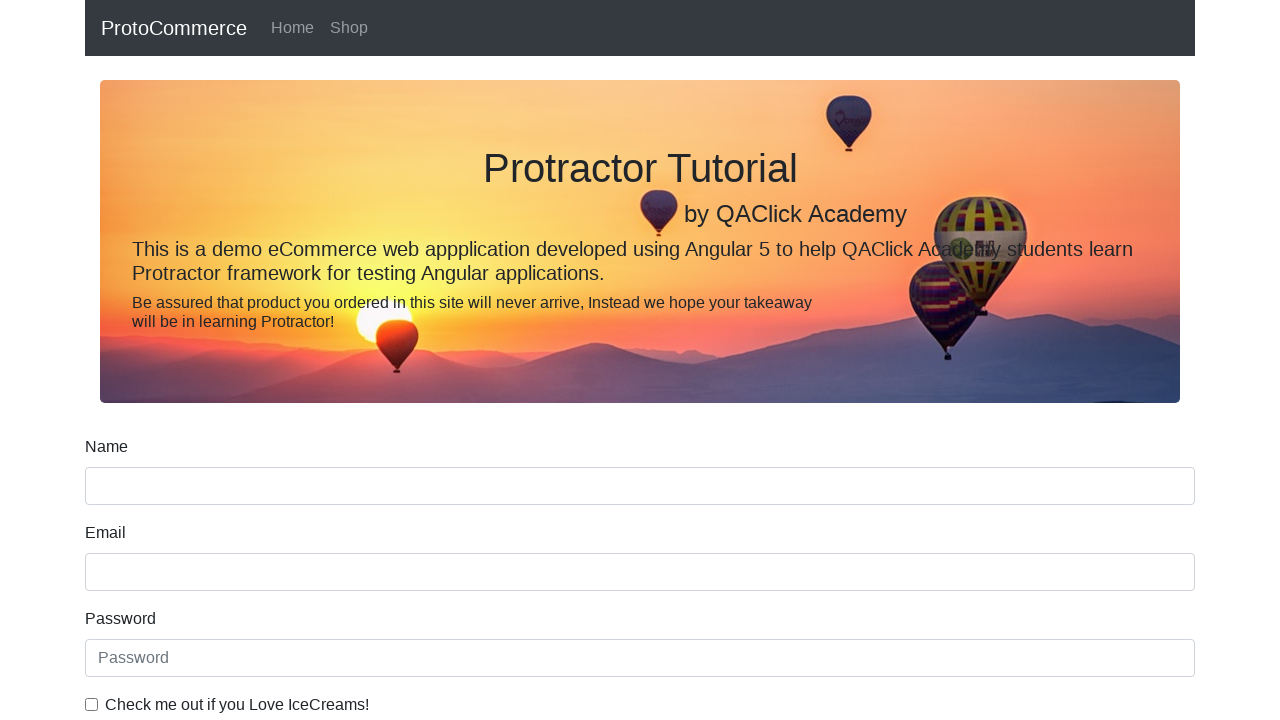

Filled email field with 'hello@gmail.com' on input[name='email']
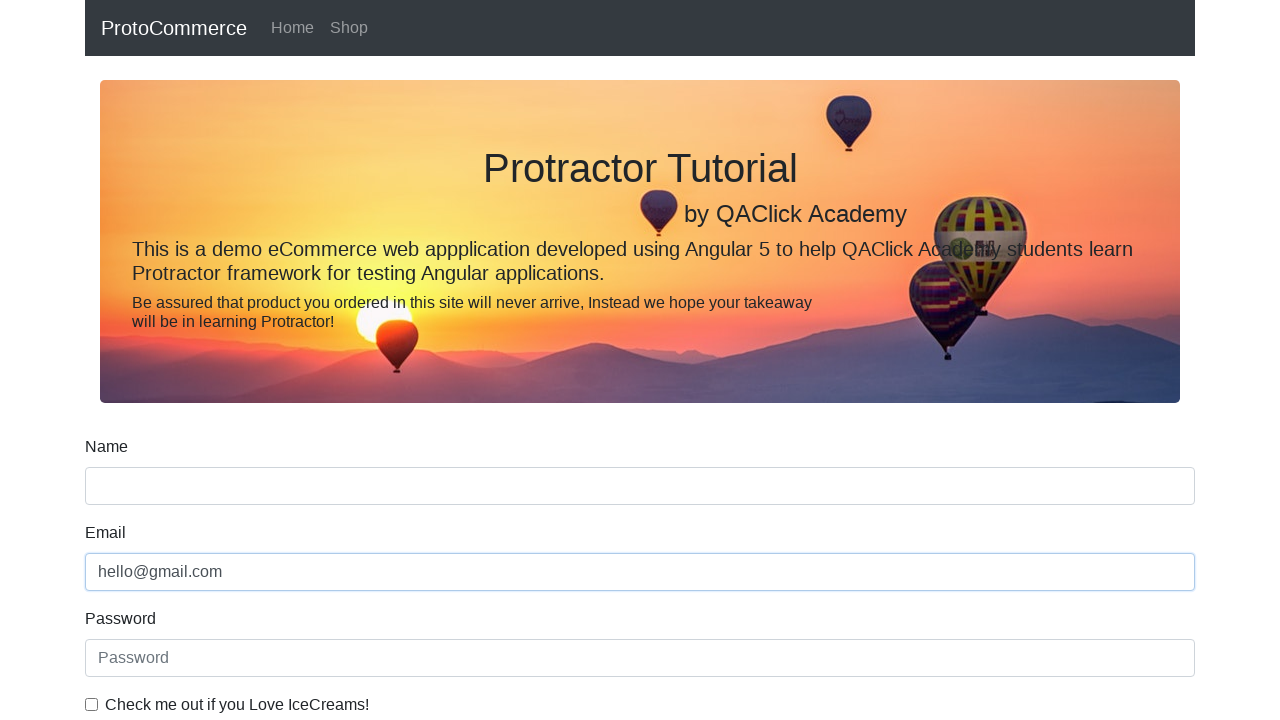

Filled password field with '123456' on #exampleInputPassword1
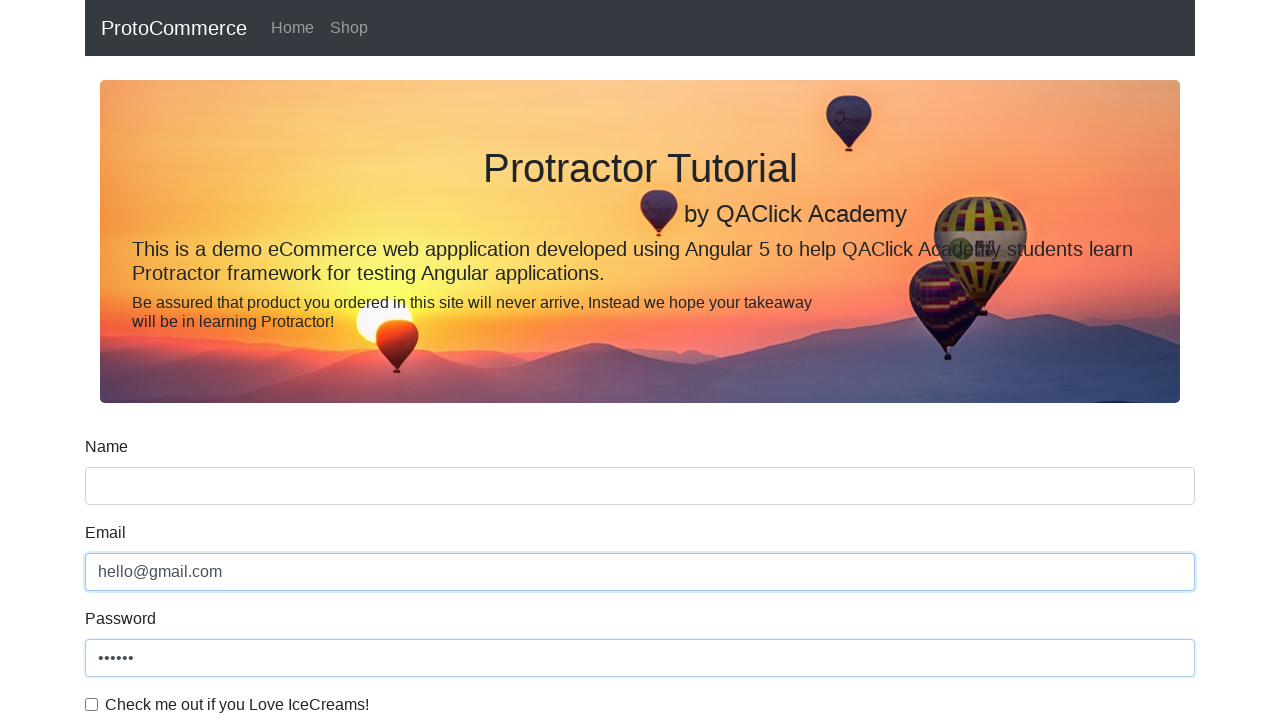

Checked the checkbox at (92, 704) on #exampleCheck1
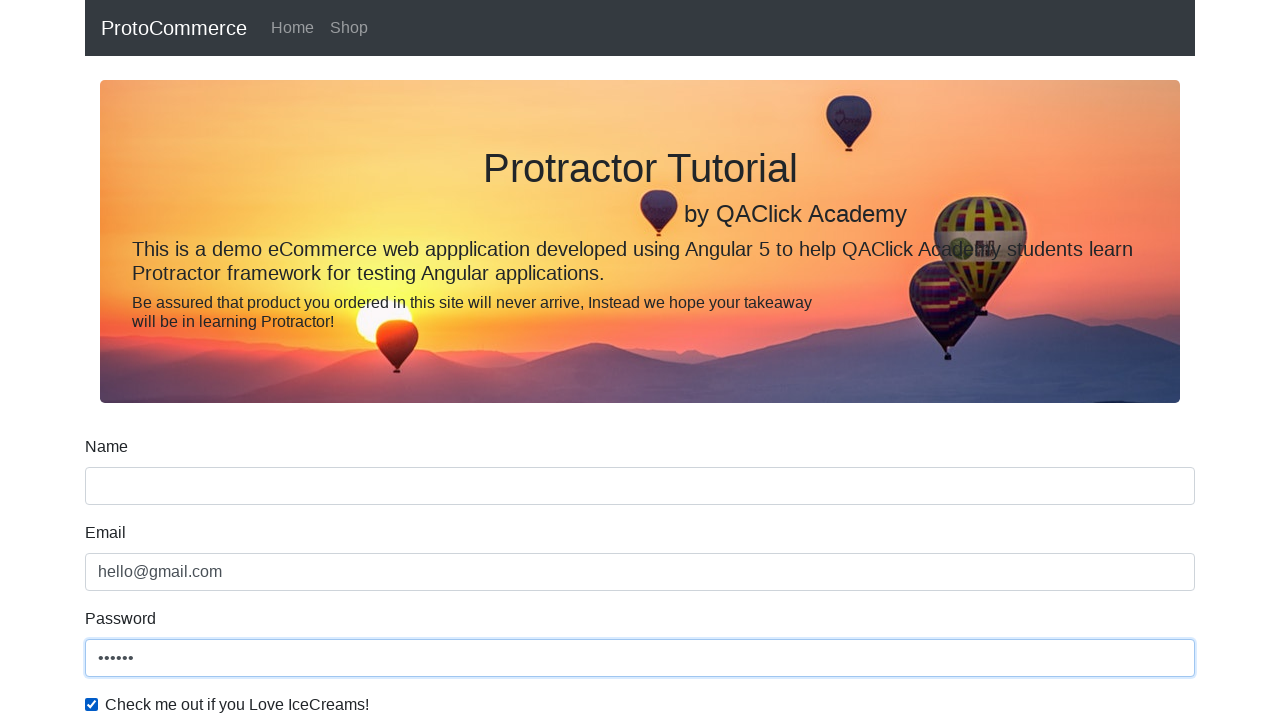

Filled name field with 'Ashwini' on input[name='name']
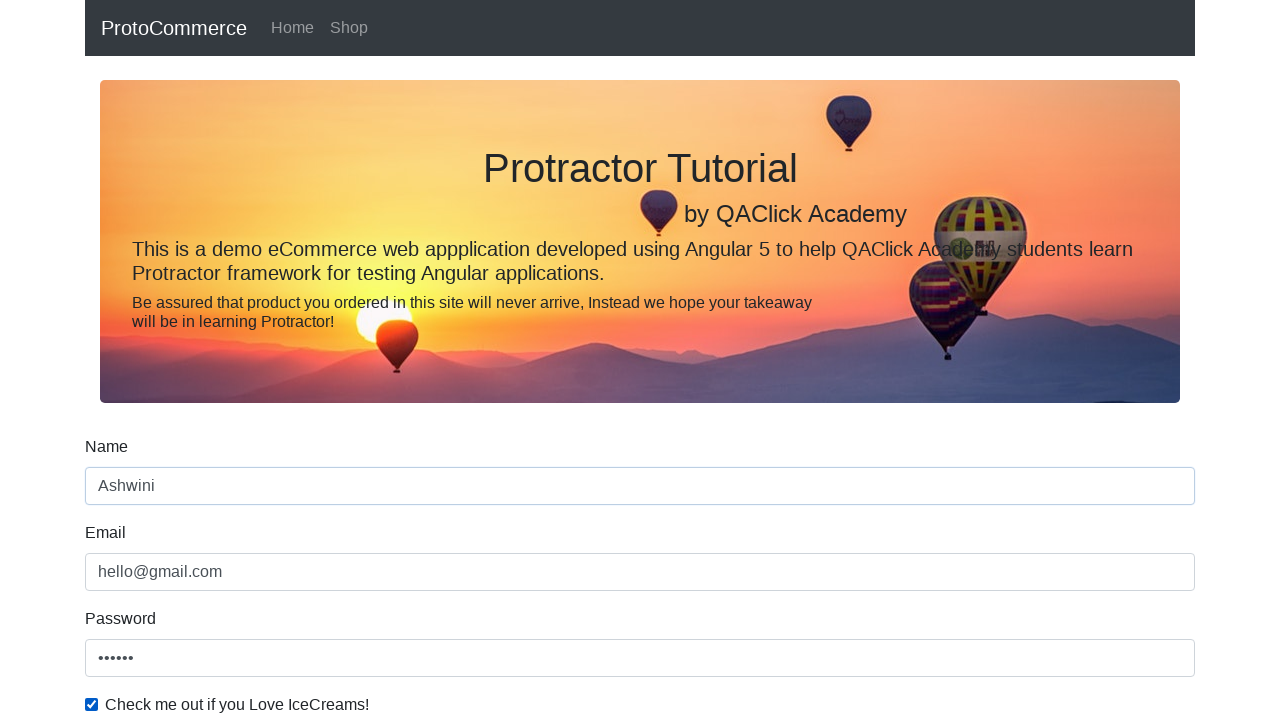

Clicked submit button to submit the form at (123, 491) on input[type='submit']
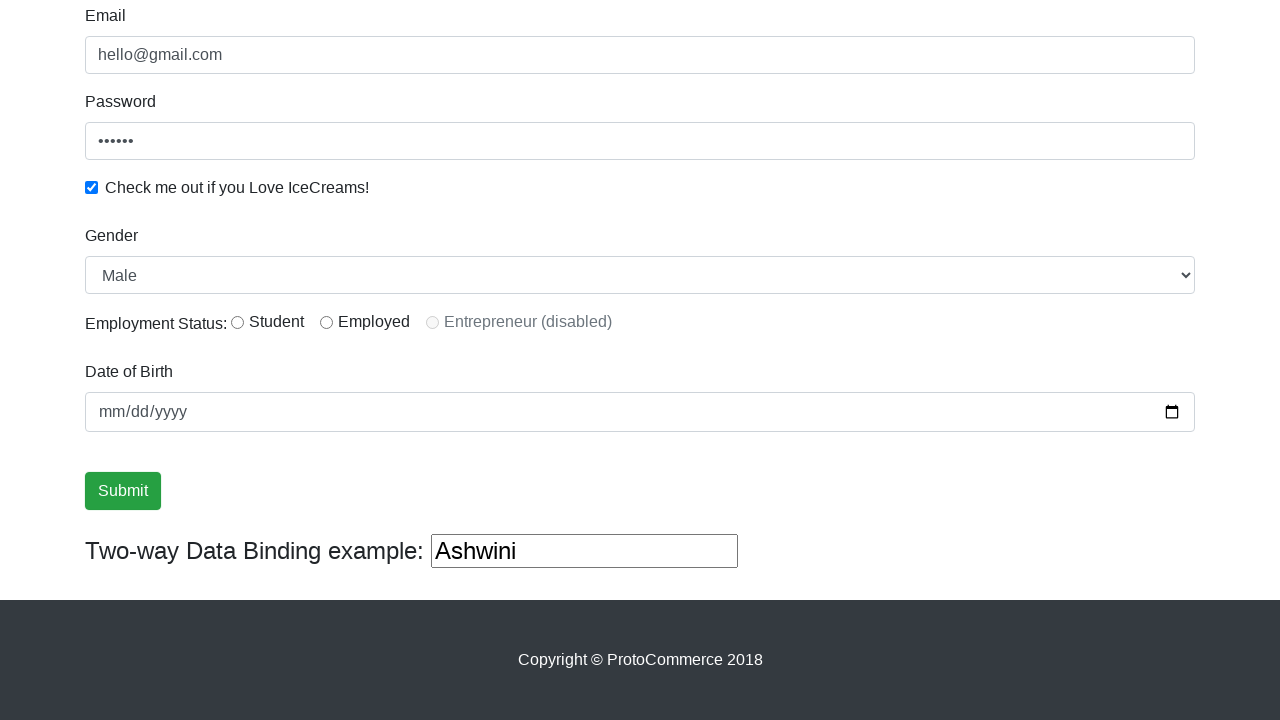

Success message appeared
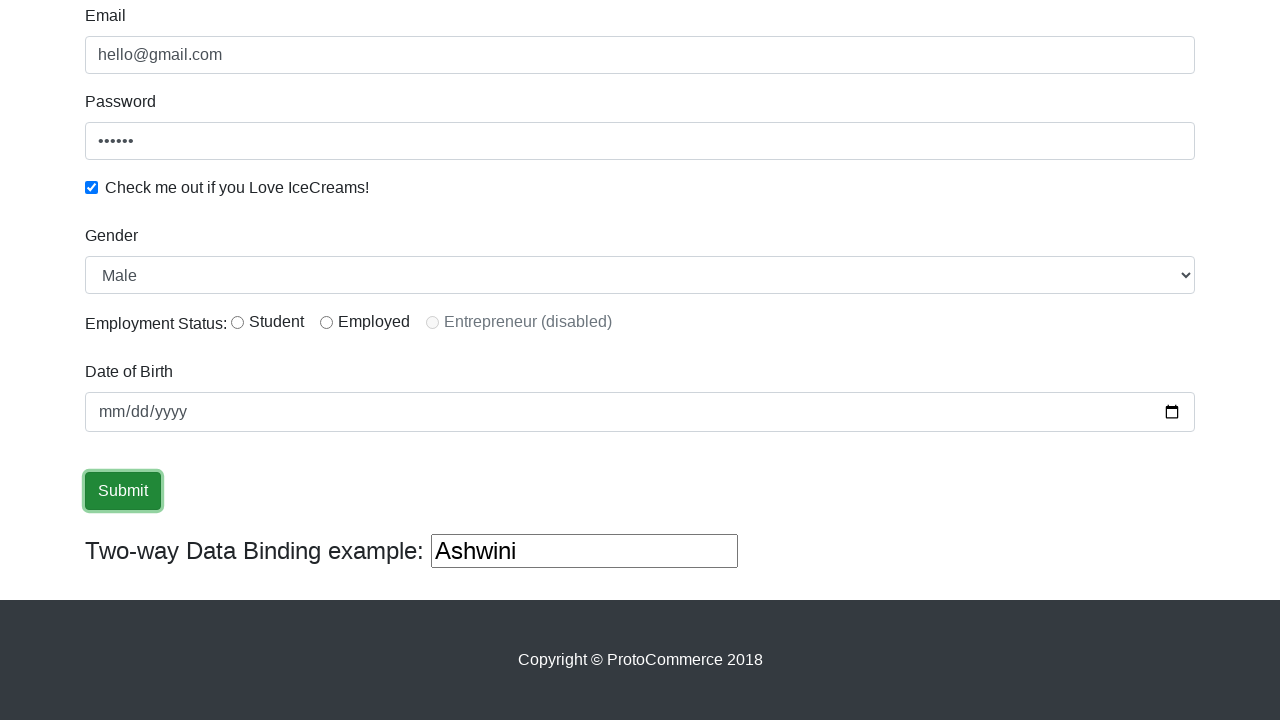

Verified success message contains 'Success'
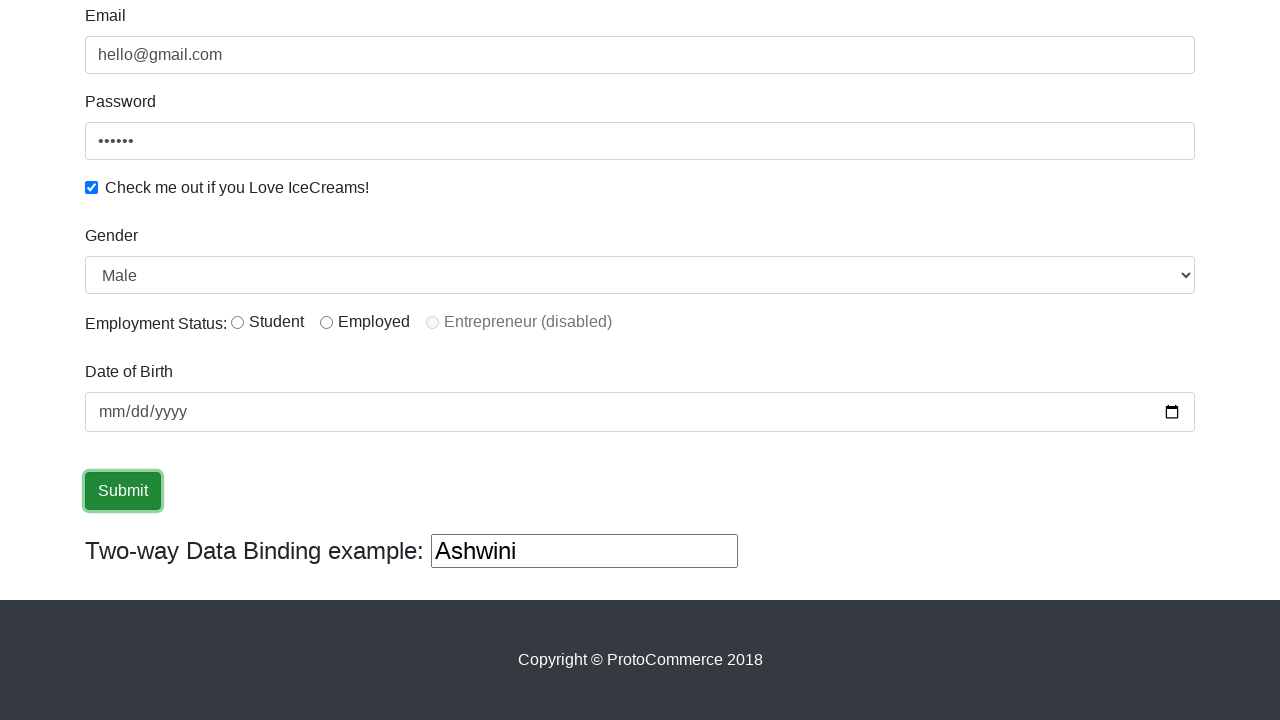

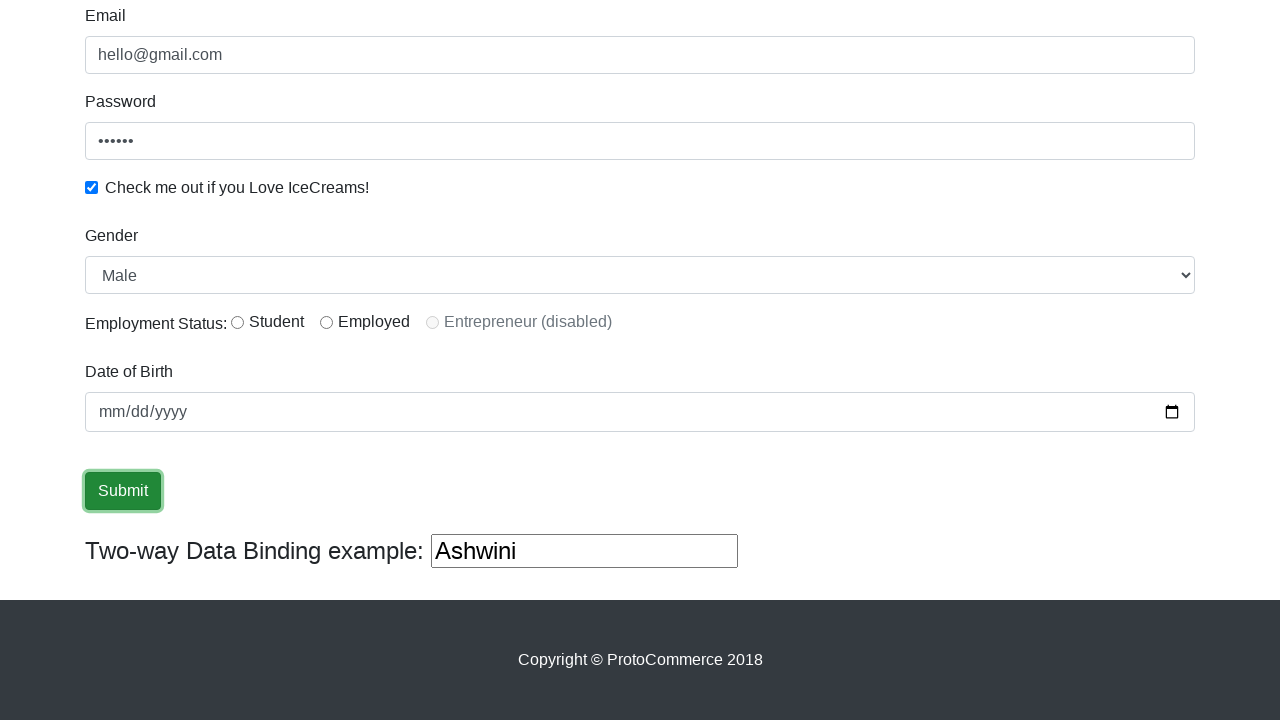